Tests percentage calculator with negative numbers by calculating -200% of -55 and verifying the result equals -155

Starting URL: http://www.calculator.net/

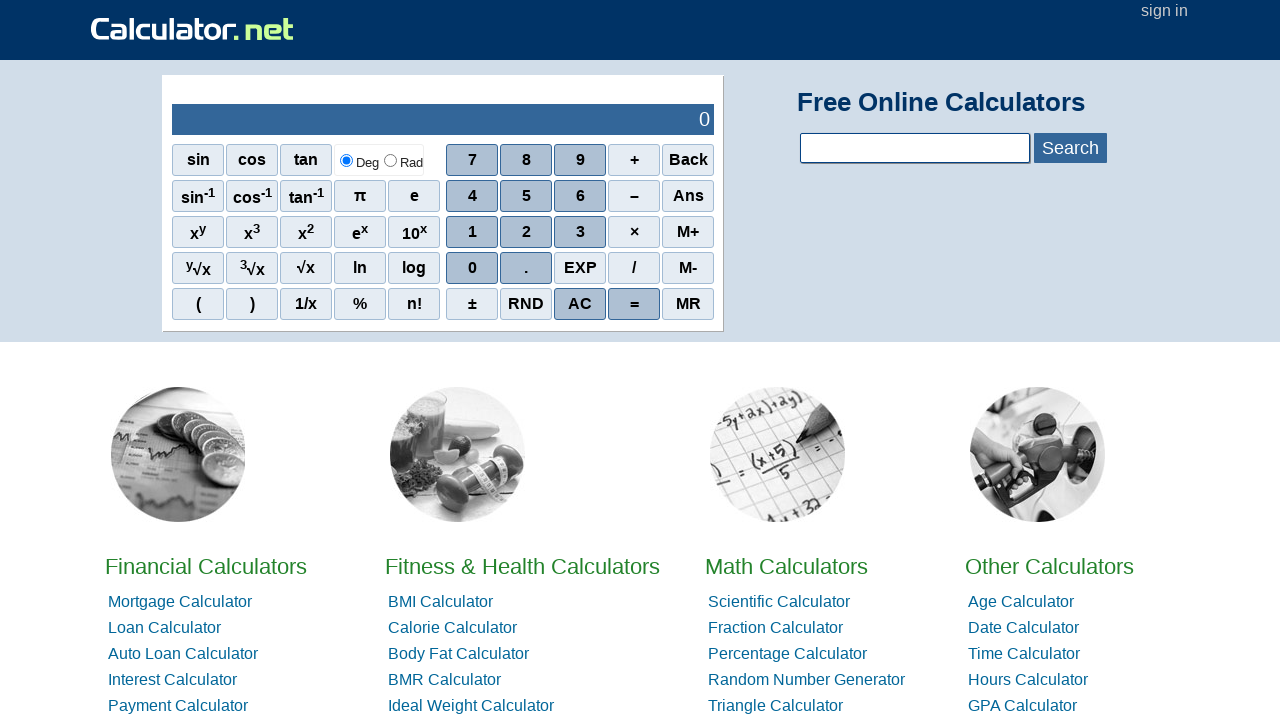

Clicked on Math Calculators at (786, 566) on xpath=//*[@id="homelistwrap"]/div[3]/div[2]/a
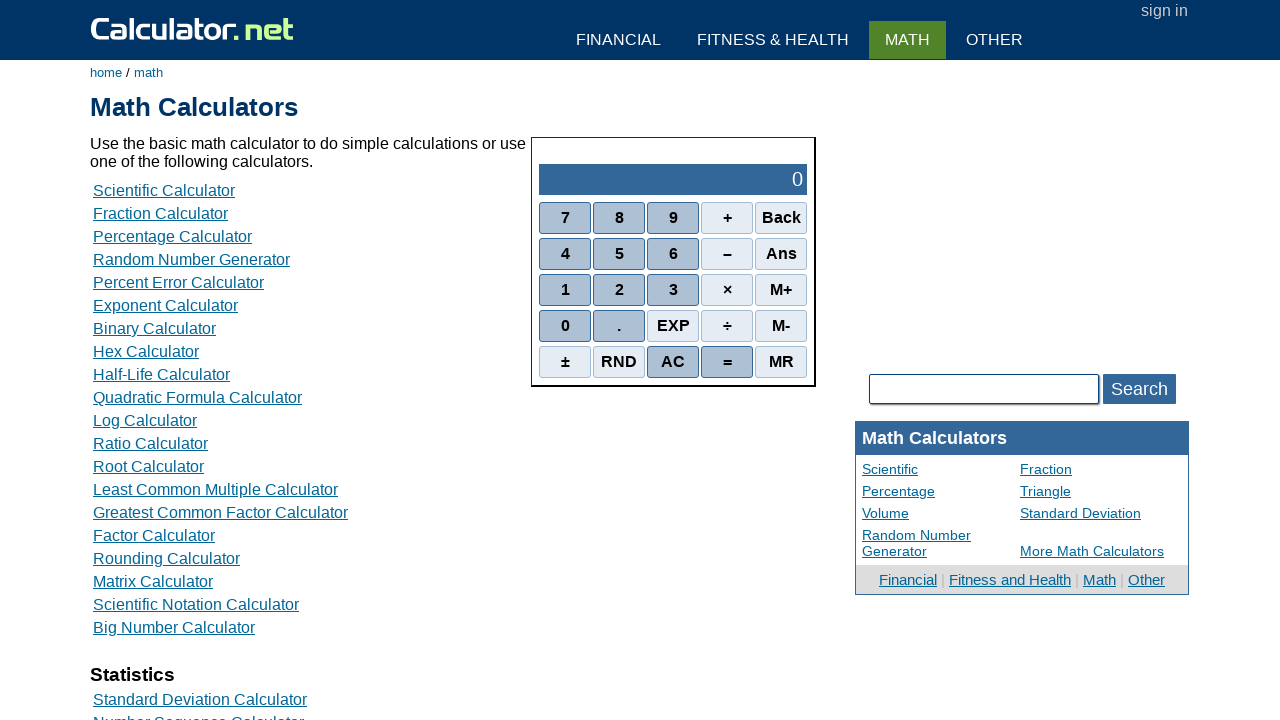

Clicked on Percent Calculators at (172, 236) on xpath=//*[@id="content"]/table[2]/tbody/tr/td/div[3]/a
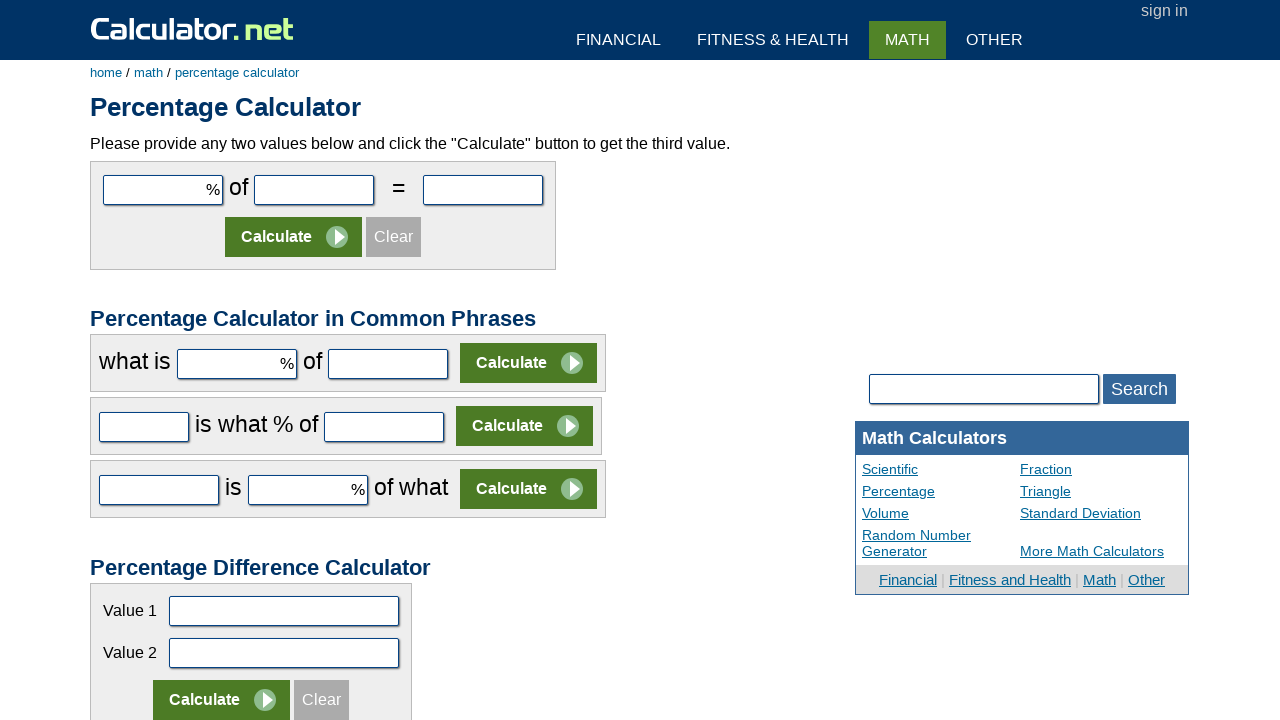

Entered -200 in the first field on #cpar1
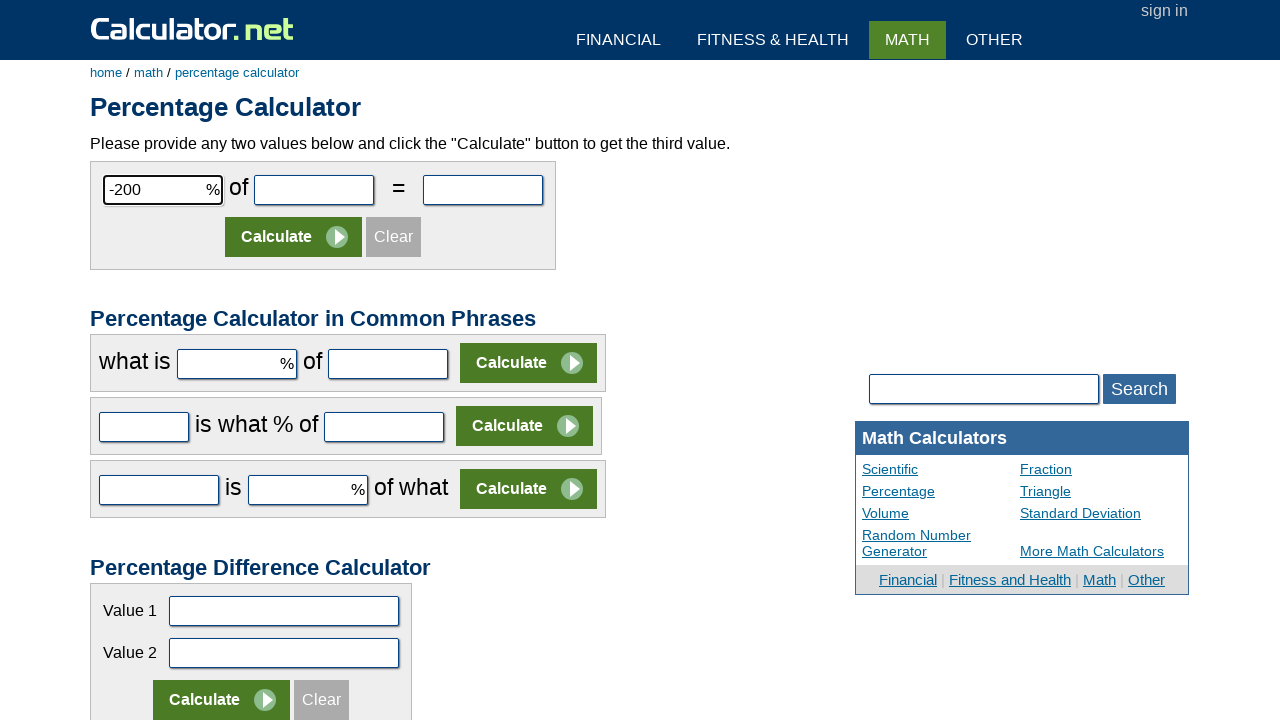

Entered -55 in the second field on #cpar2
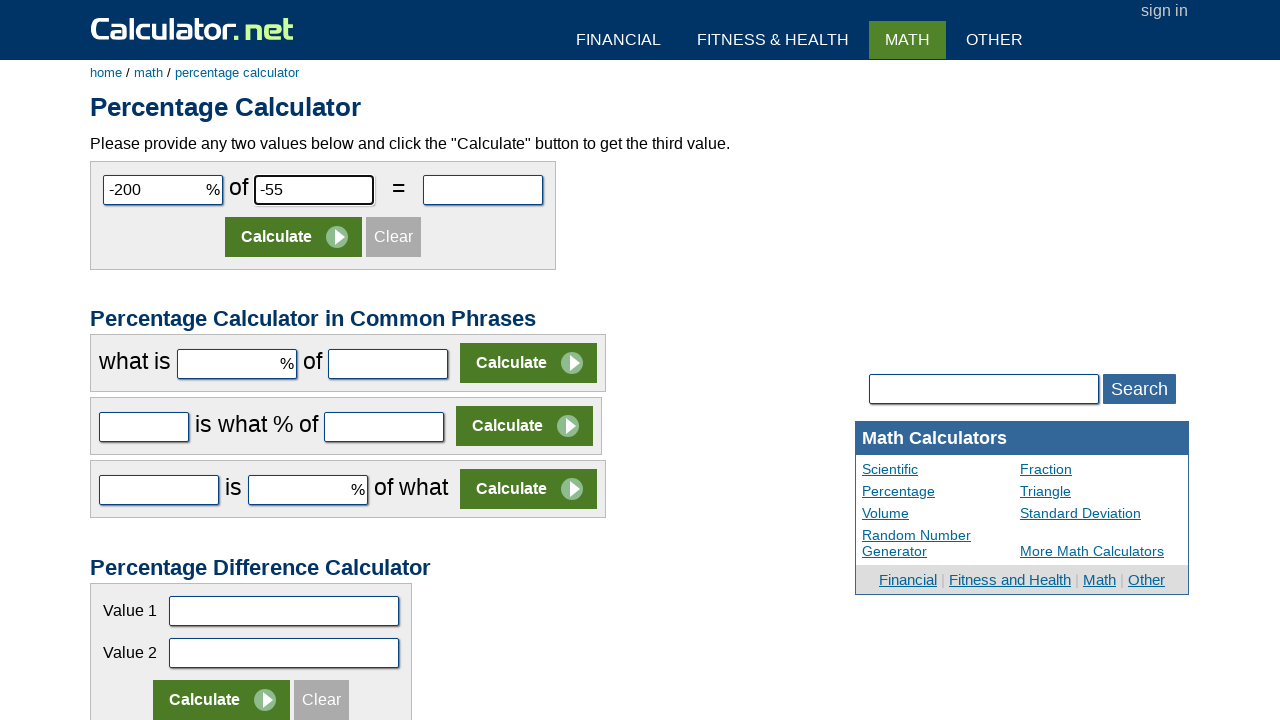

Clicked calculate button to compute -200% of -55 at (294, 237) on xpath=//*[@id="content"]/form[1]/table/tbody/tr[2]/td/input[2]
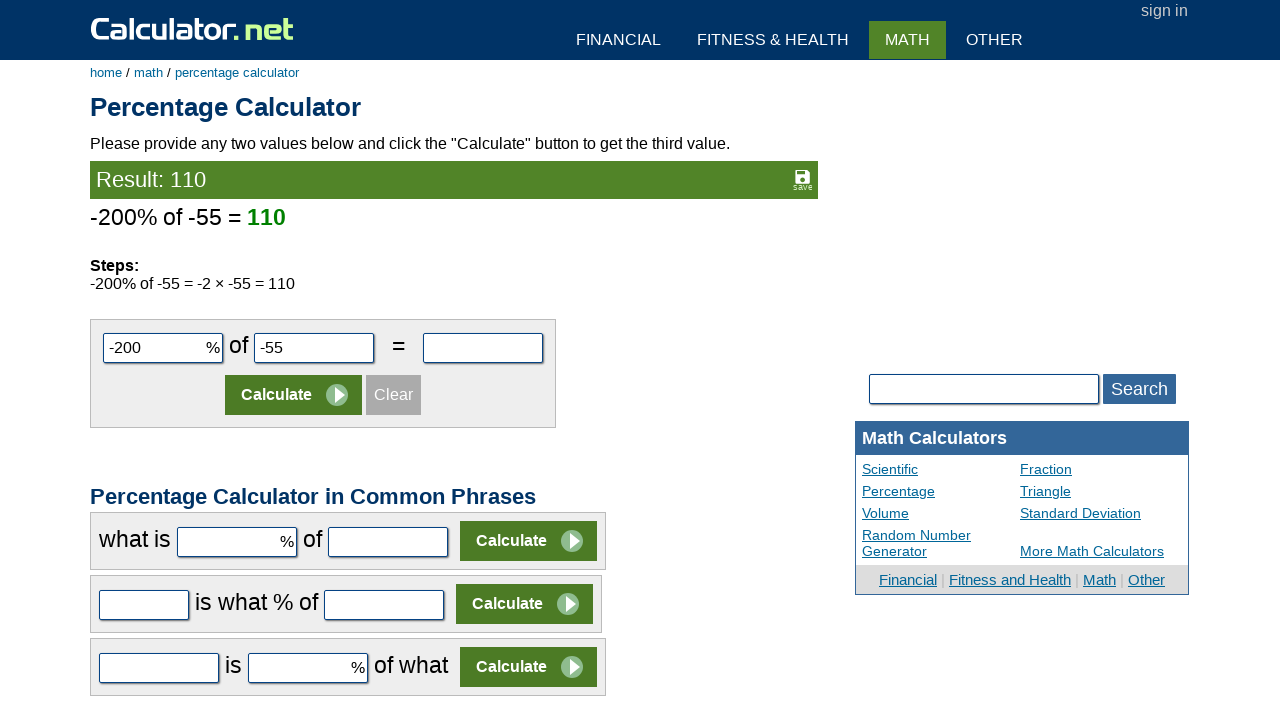

Result appeared showing -155
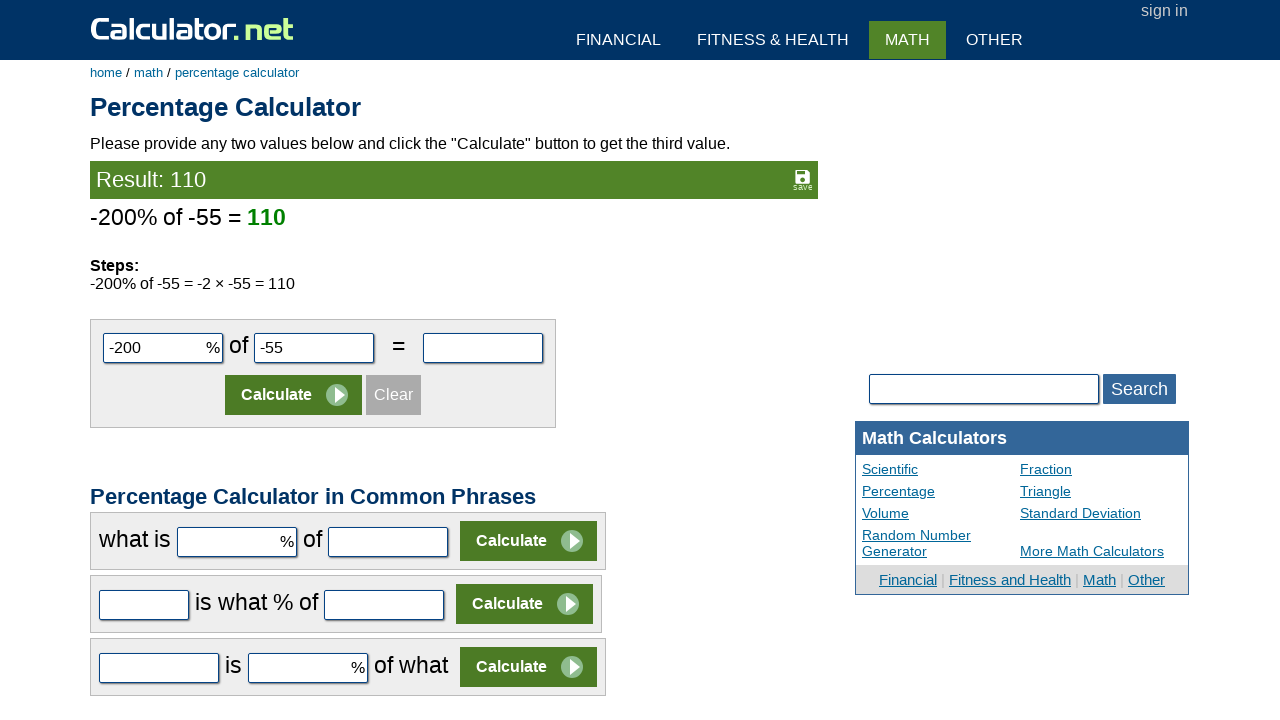

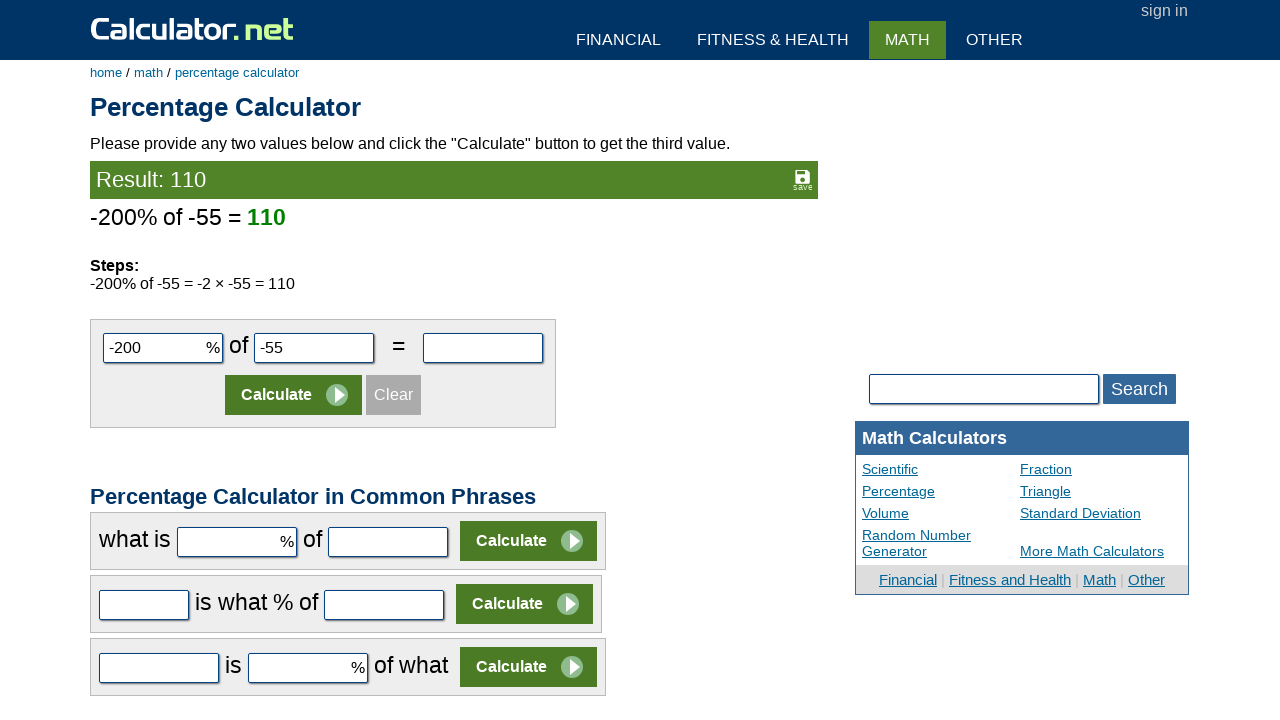